Navigates to a quotes website and clicks through multiple pages using the "Next" pagination button to verify navigation functionality.

Starting URL: http://quotes.toscrape.com/

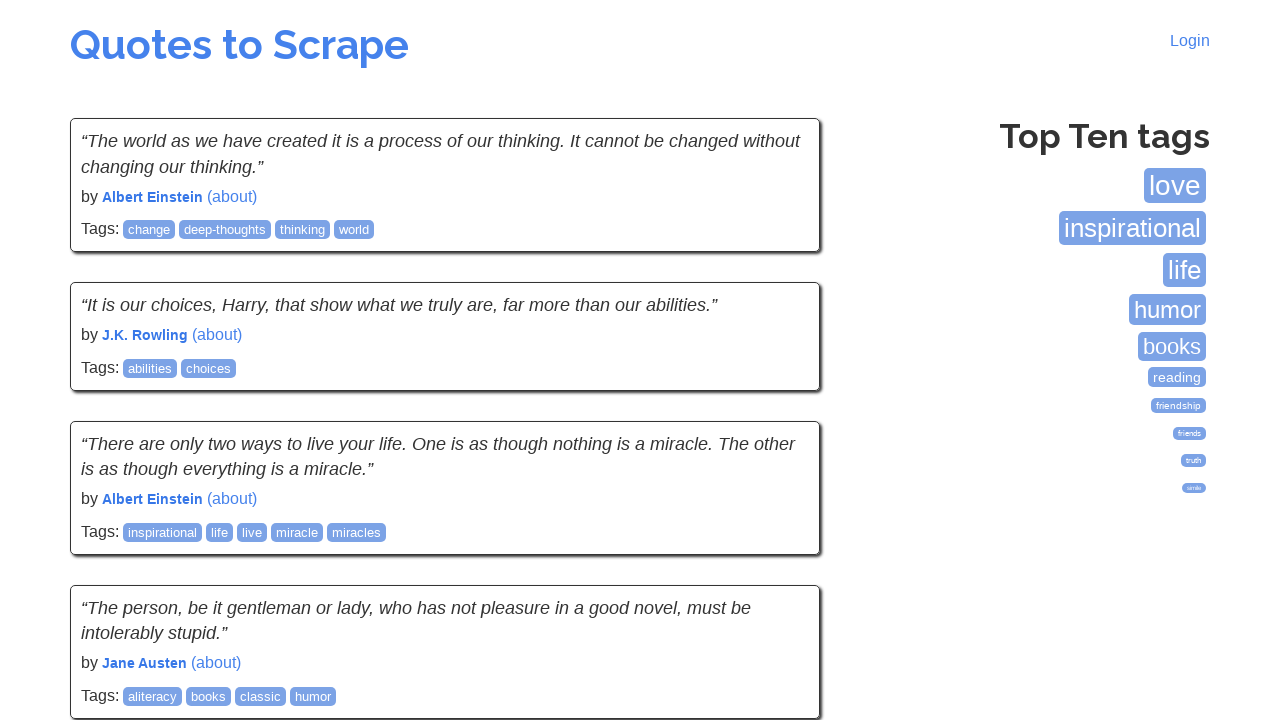

Tags section loaded and became visible
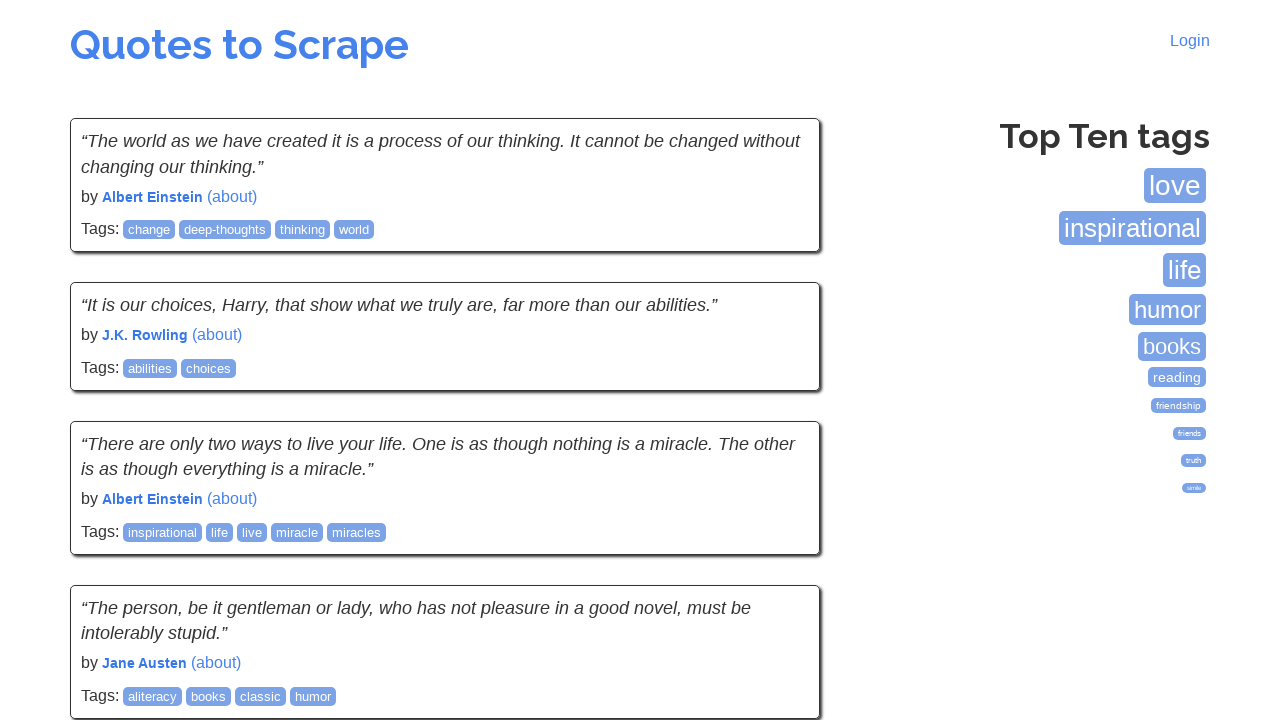

Quotes became visible on initial page load
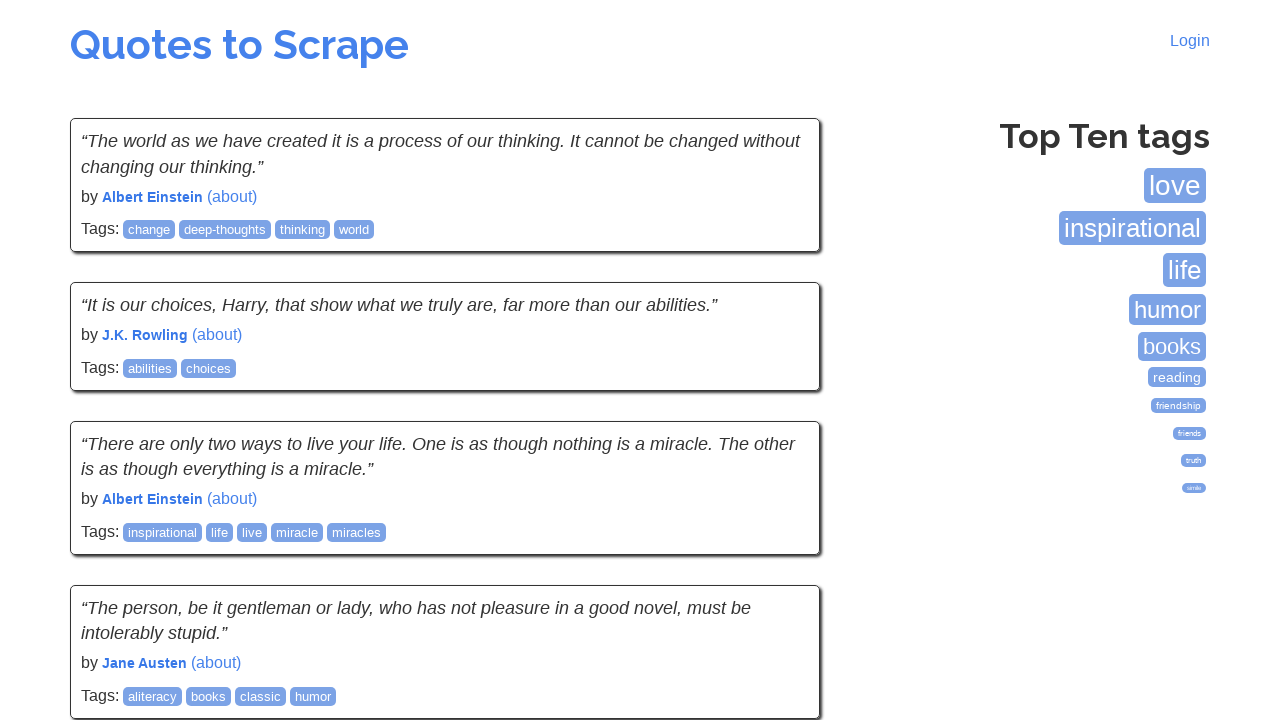

Quotes loaded on page 1
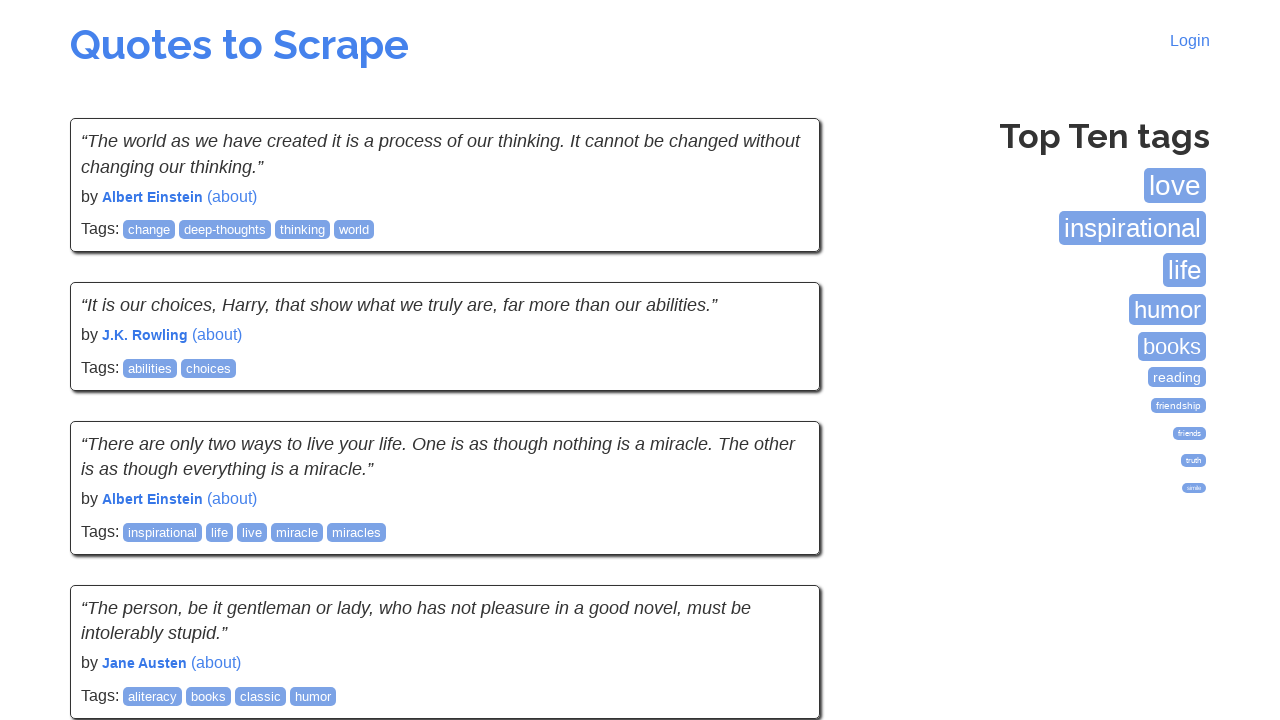

Clicked Next button to navigate from page 1 at (778, 542) on a:has-text('Next')
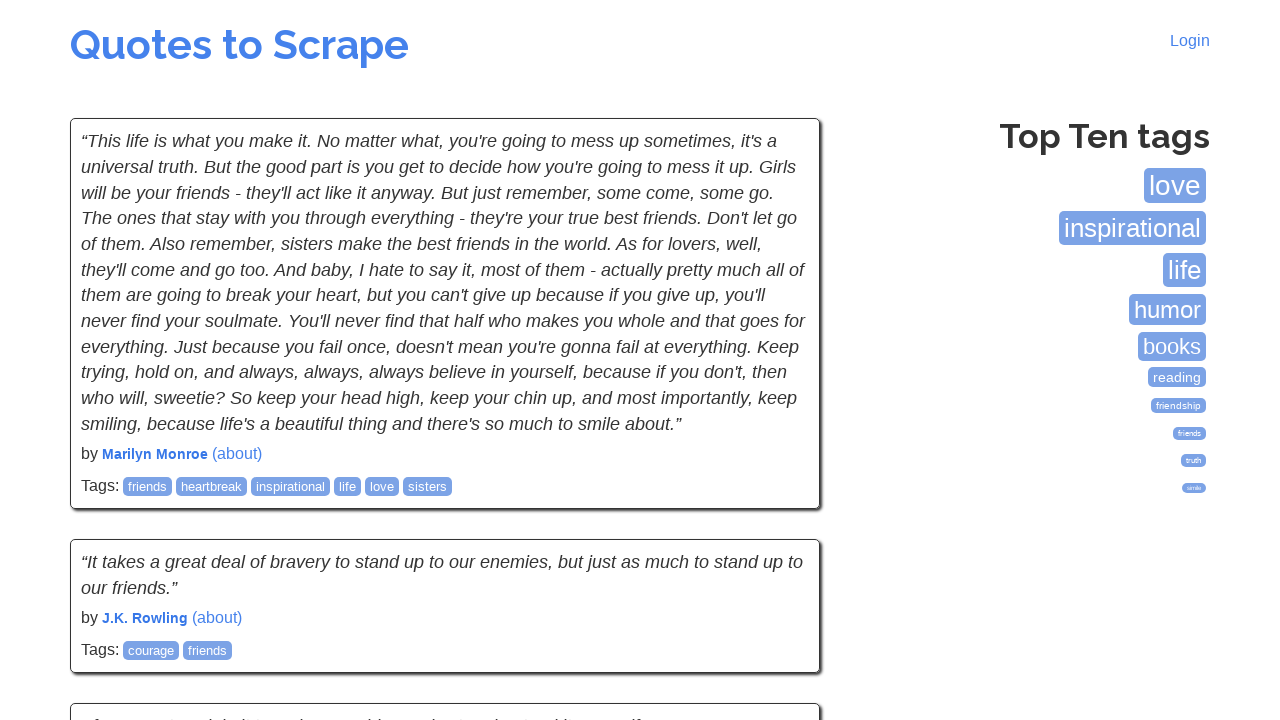

Page 2 navigation completed and network became idle
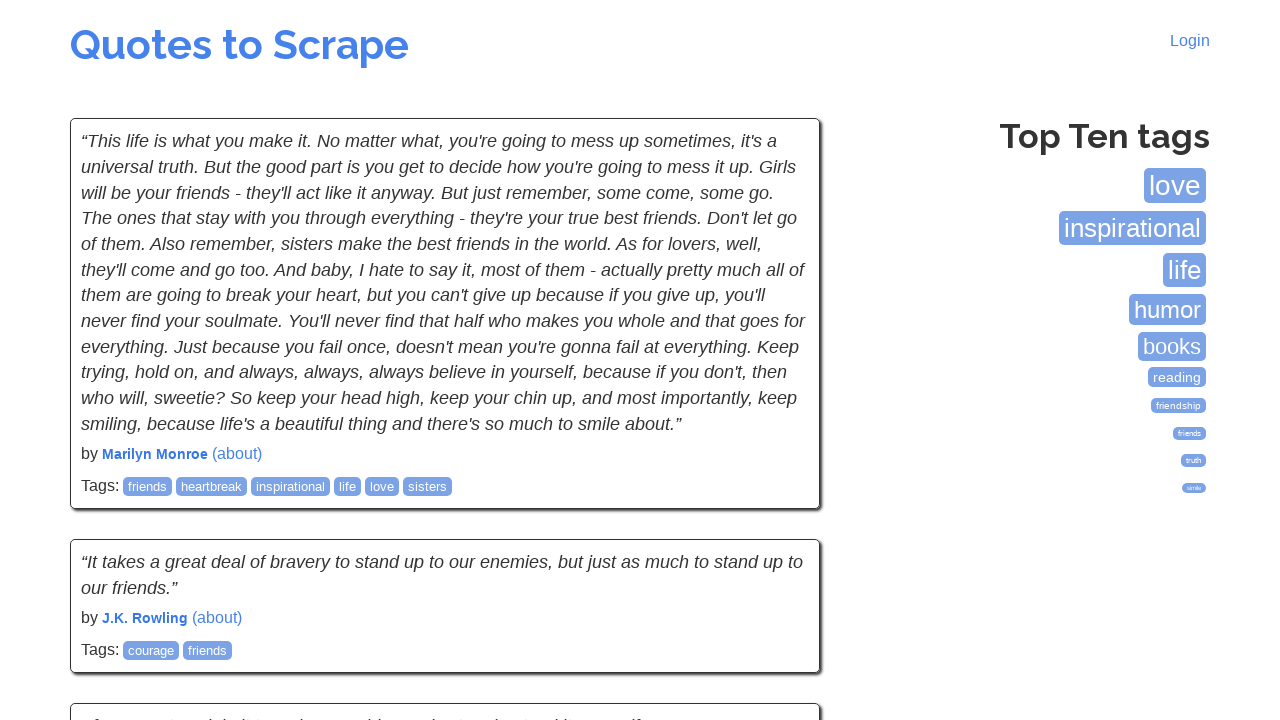

Quotes loaded on page 2
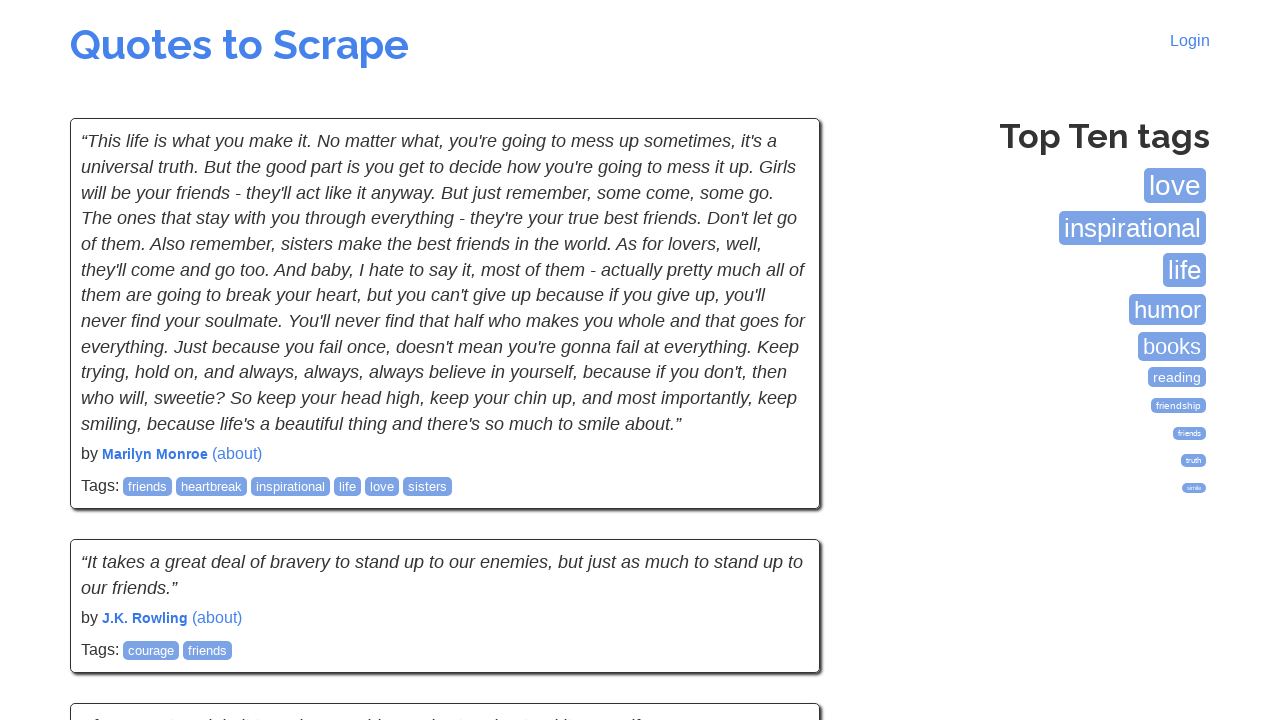

Clicked Next button to navigate from page 2 at (778, 542) on a:has-text('Next')
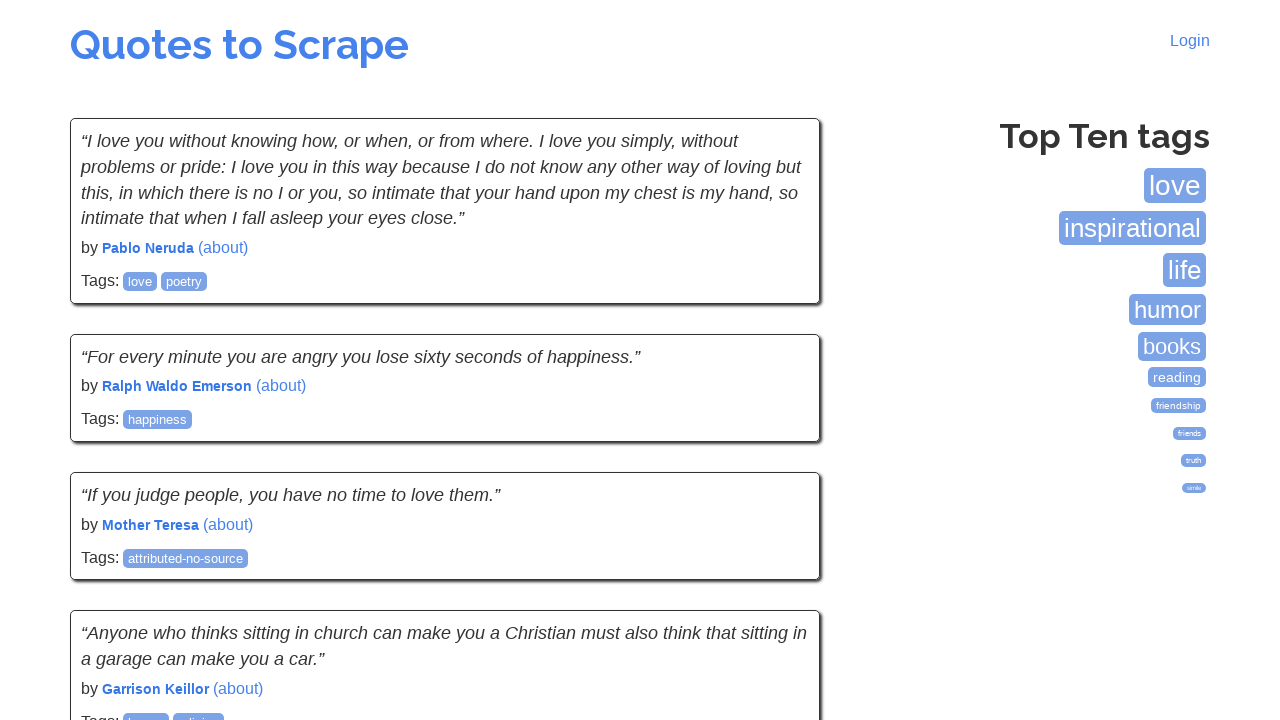

Page 3 navigation completed and network became idle
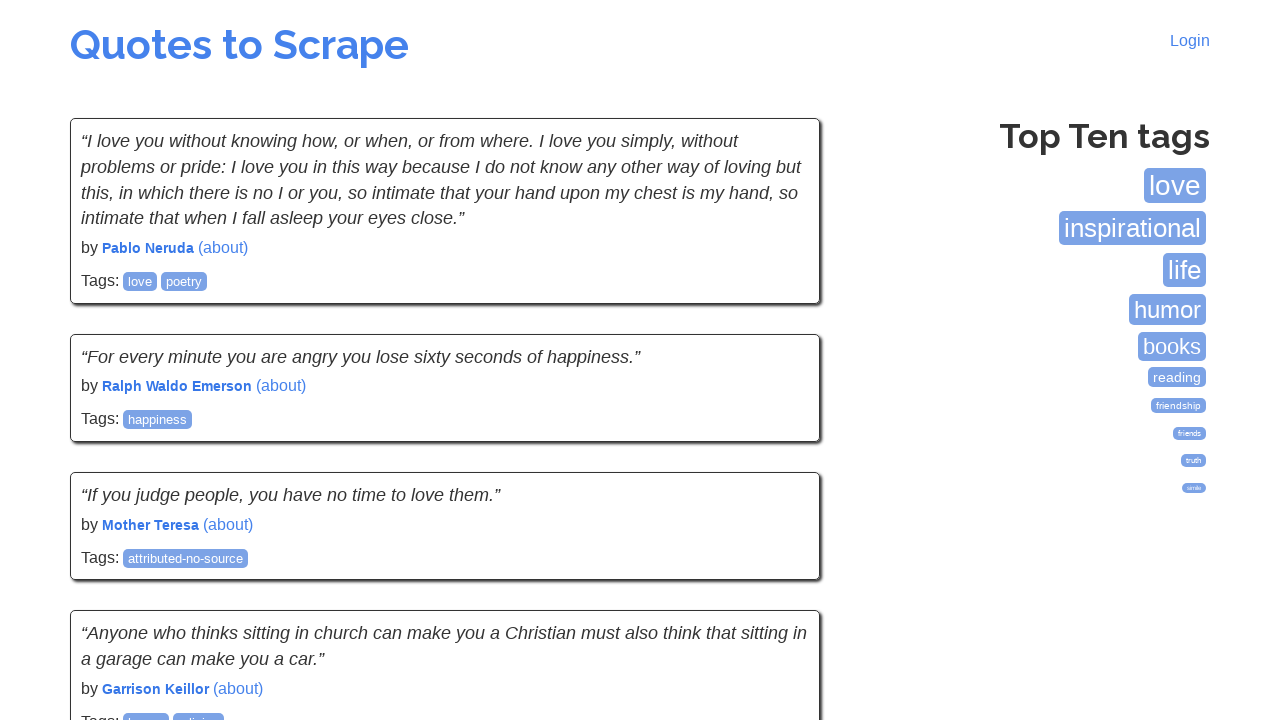

Quotes loaded on page 3
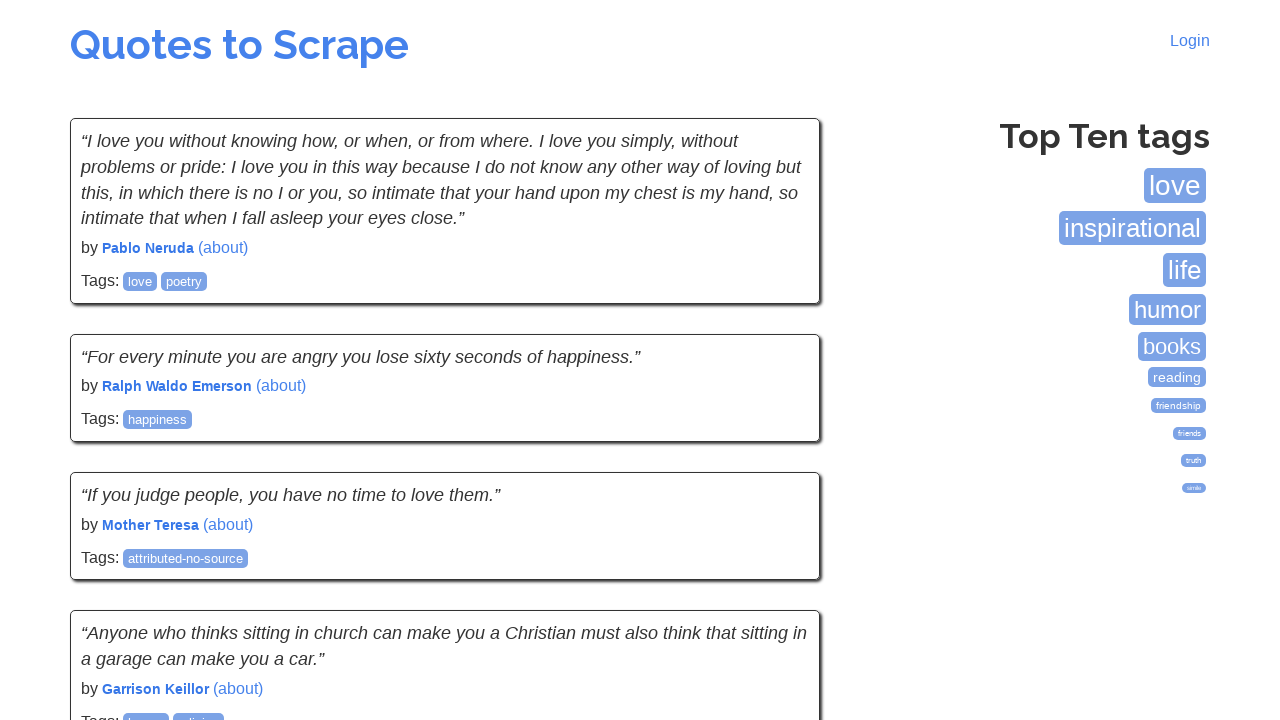

Clicked Next button to navigate from page 3 at (778, 542) on a:has-text('Next')
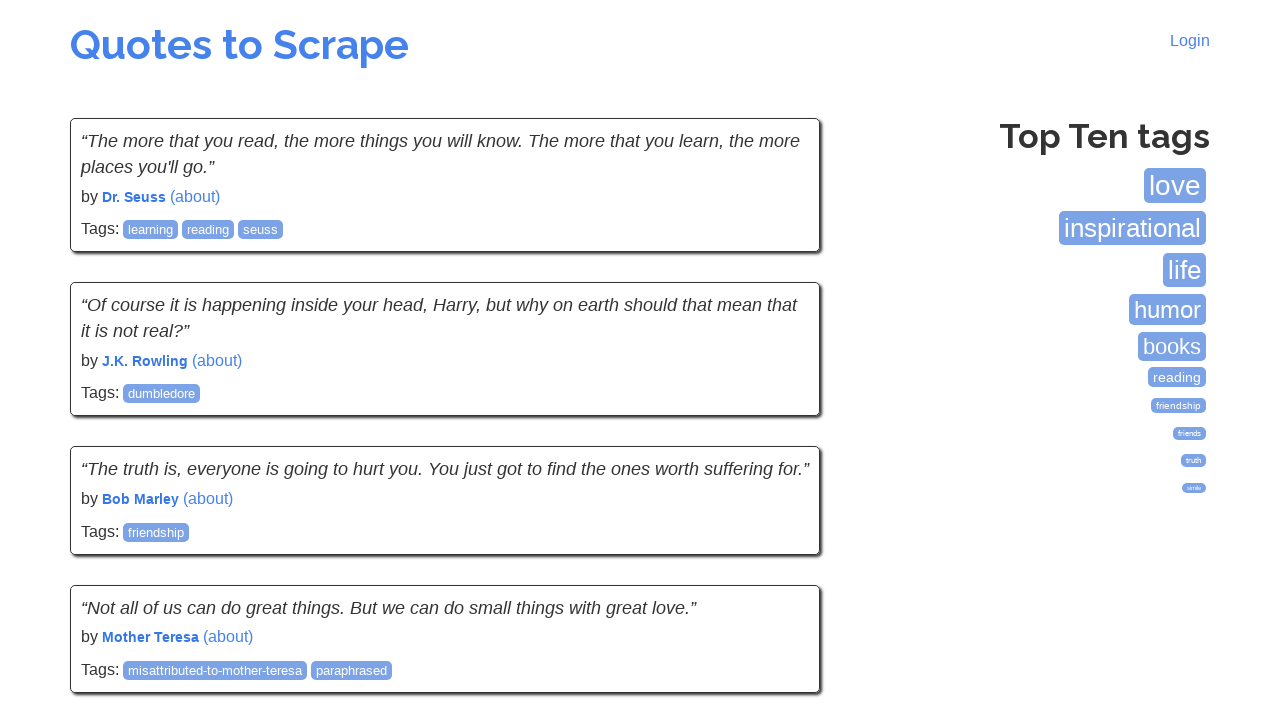

Page 4 navigation completed and network became idle
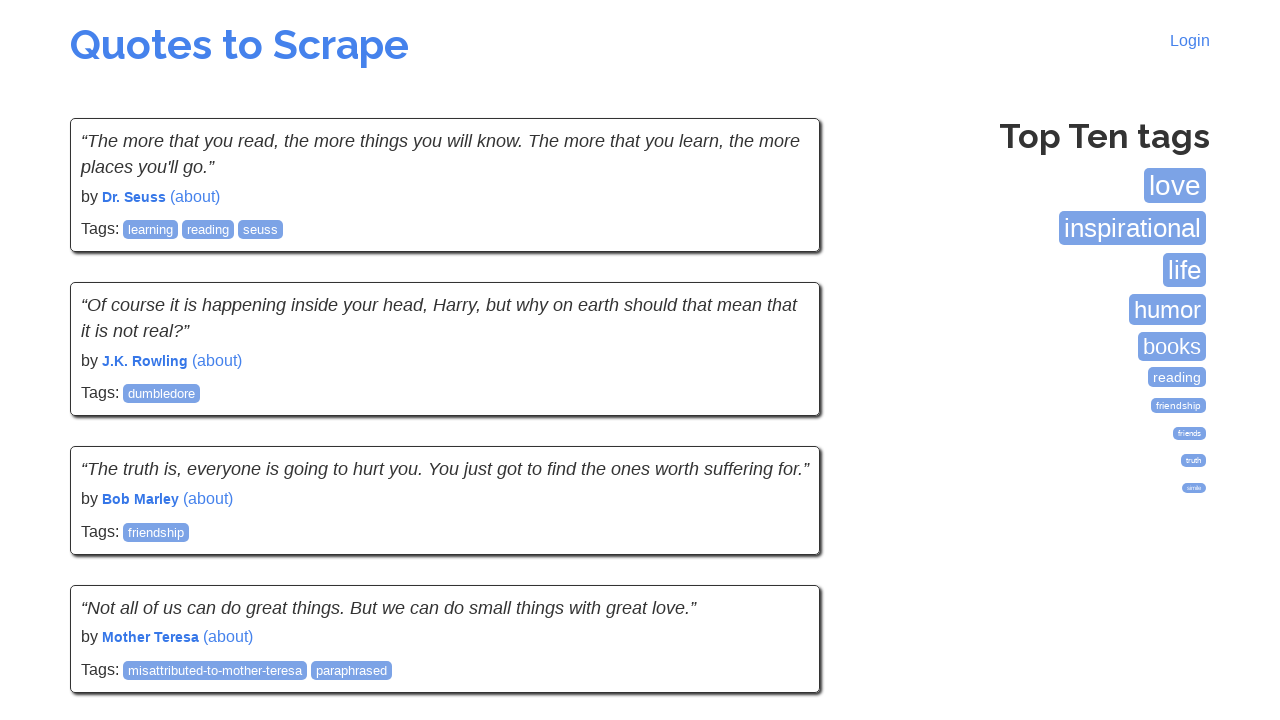

Quotes loaded on page 4
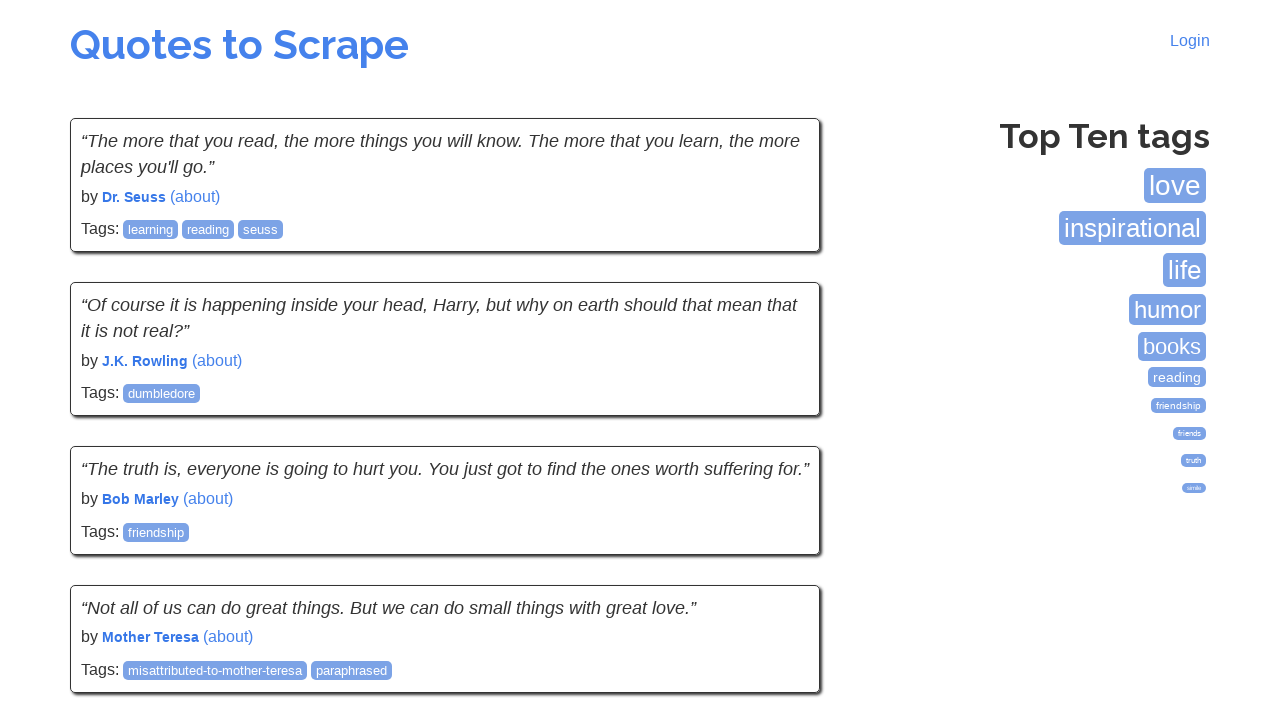

Clicked Next button to navigate from page 4 at (778, 542) on a:has-text('Next')
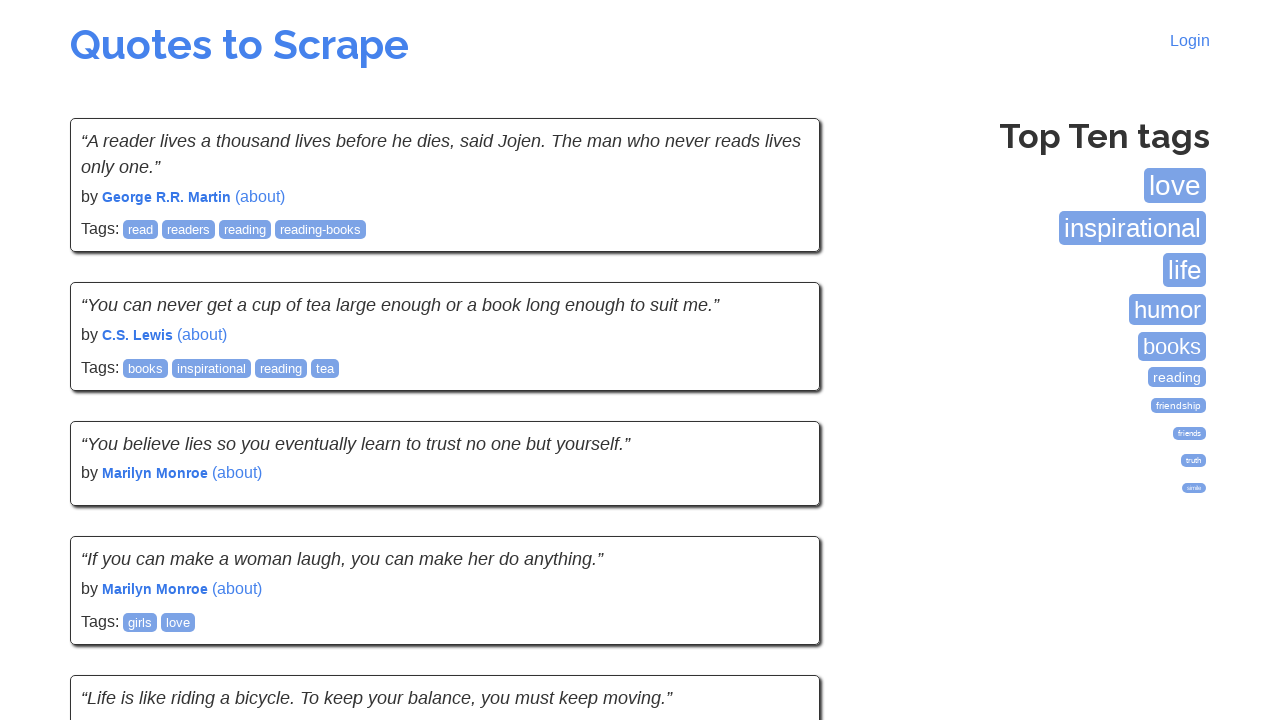

Page 5 navigation completed and network became idle
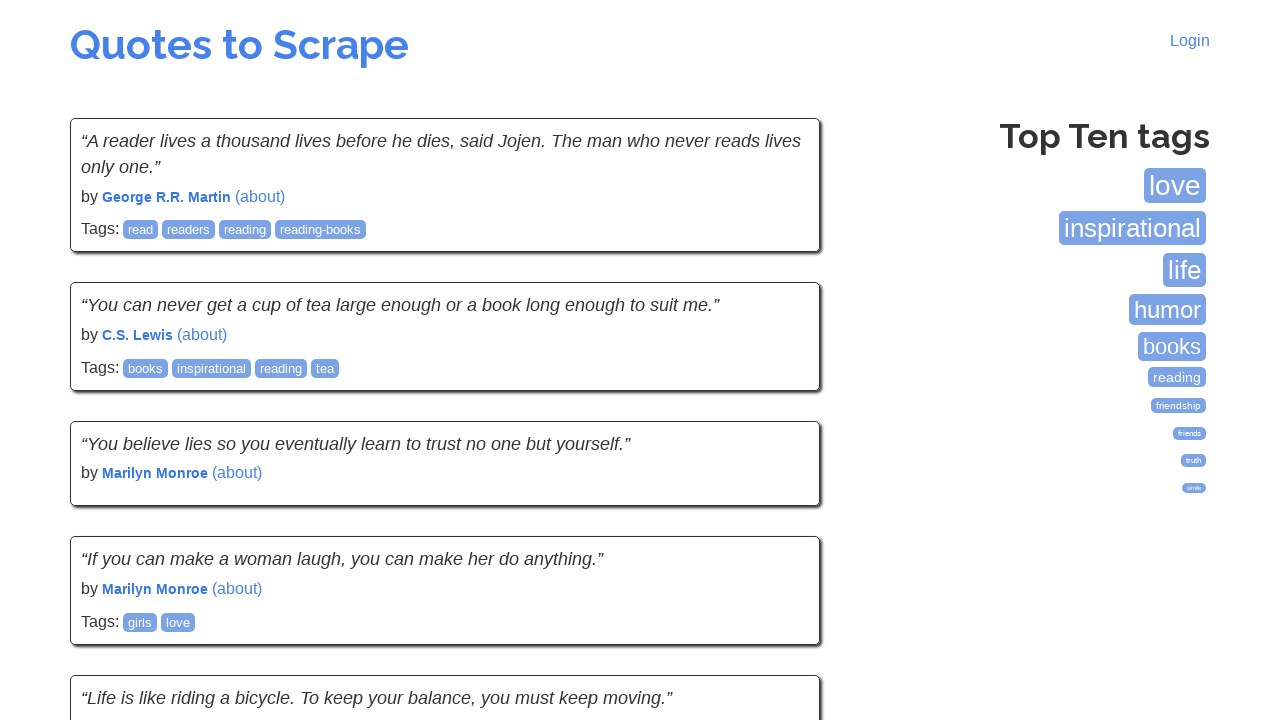

Quotes loaded on page 5
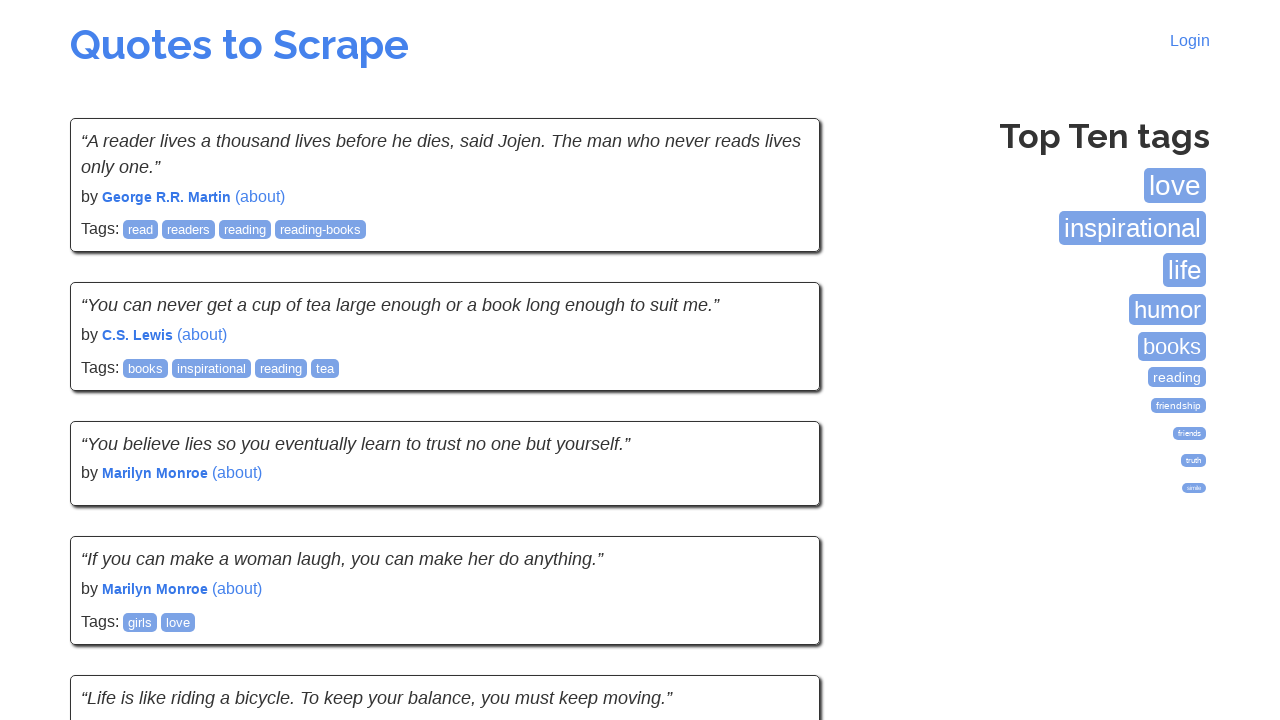

Clicked Next button to navigate from page 5 at (778, 541) on a:has-text('Next')
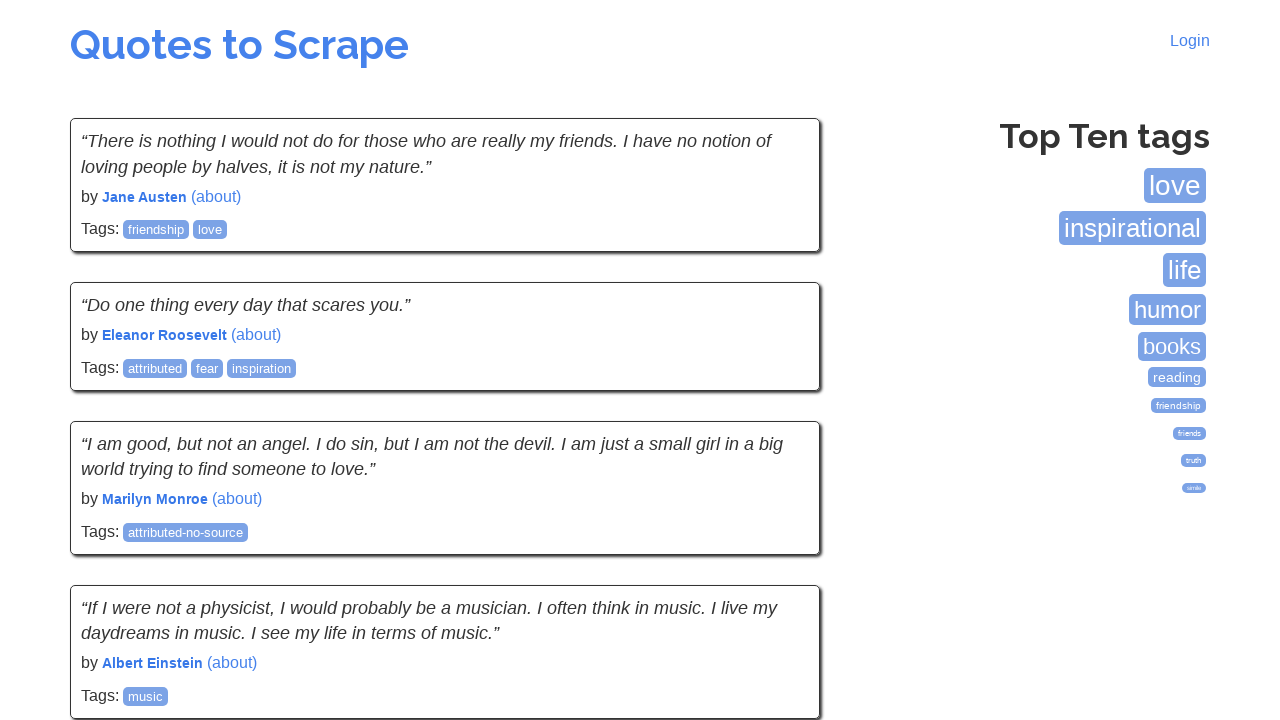

Page 6 navigation completed and network became idle
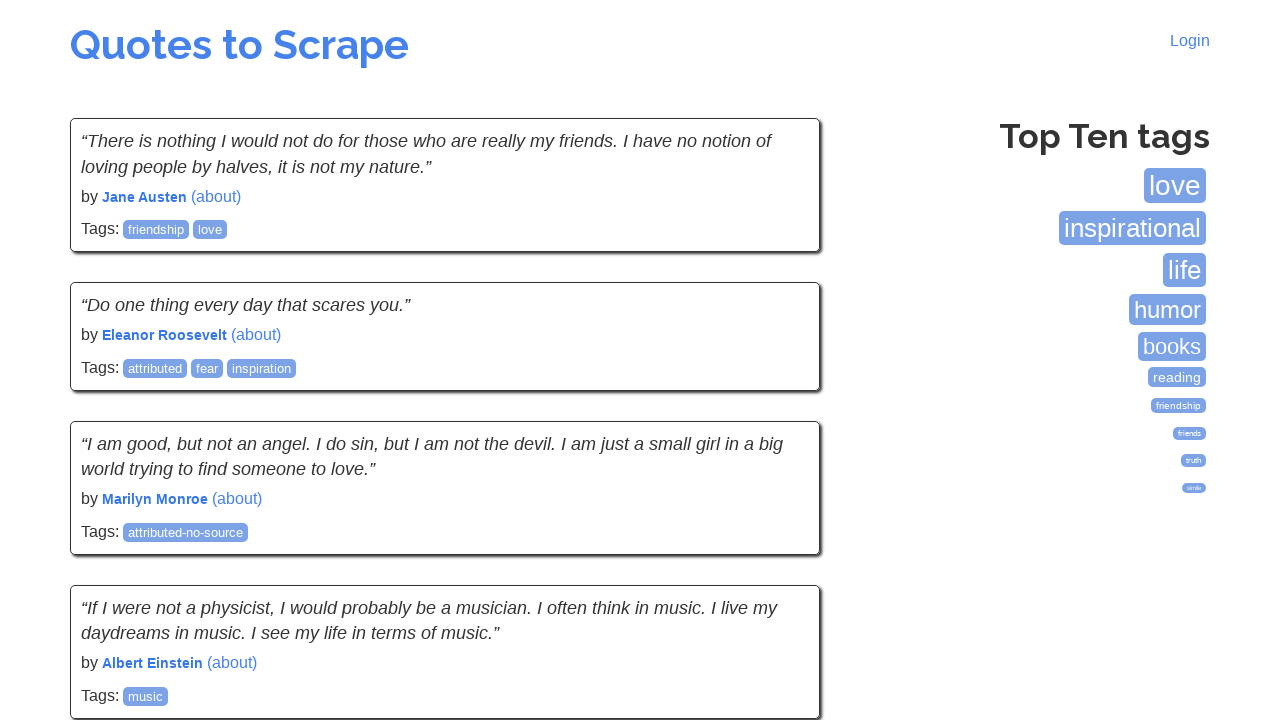

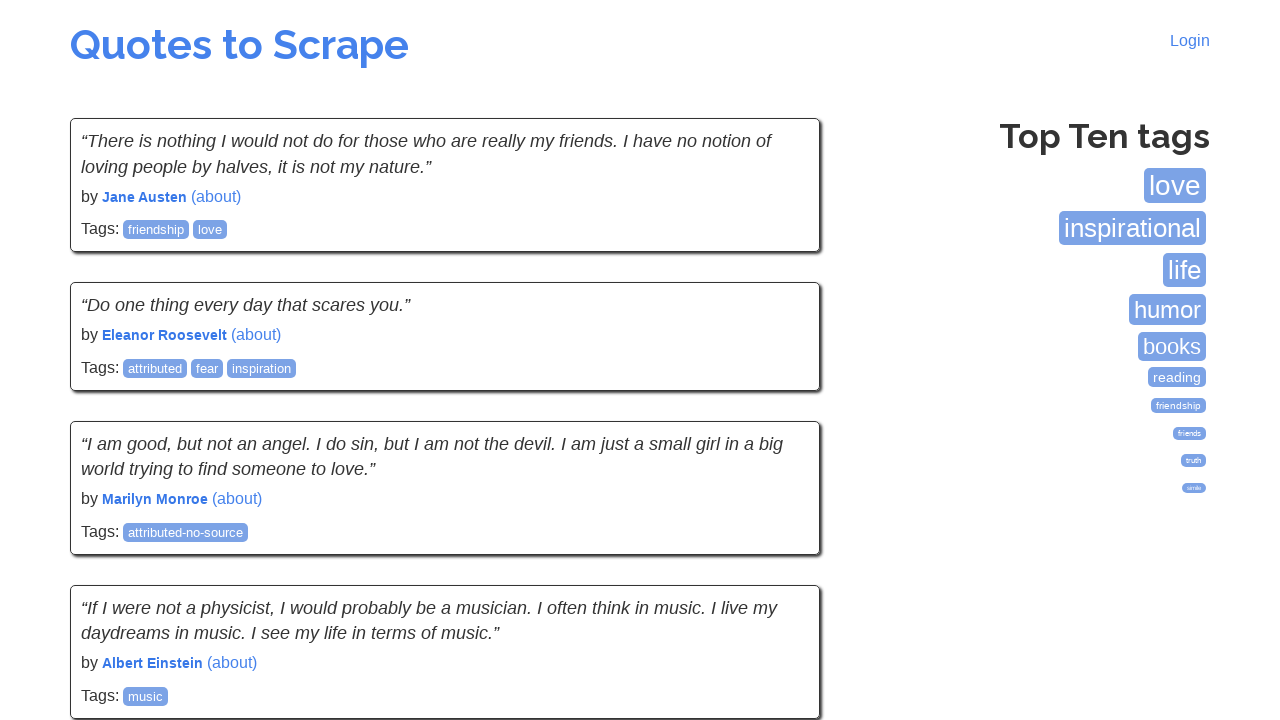